Tests selecting a specific checkbox by finding the one with value "option2" and clicking it

Starting URL: https://codenboxautomationlab.com/practice/

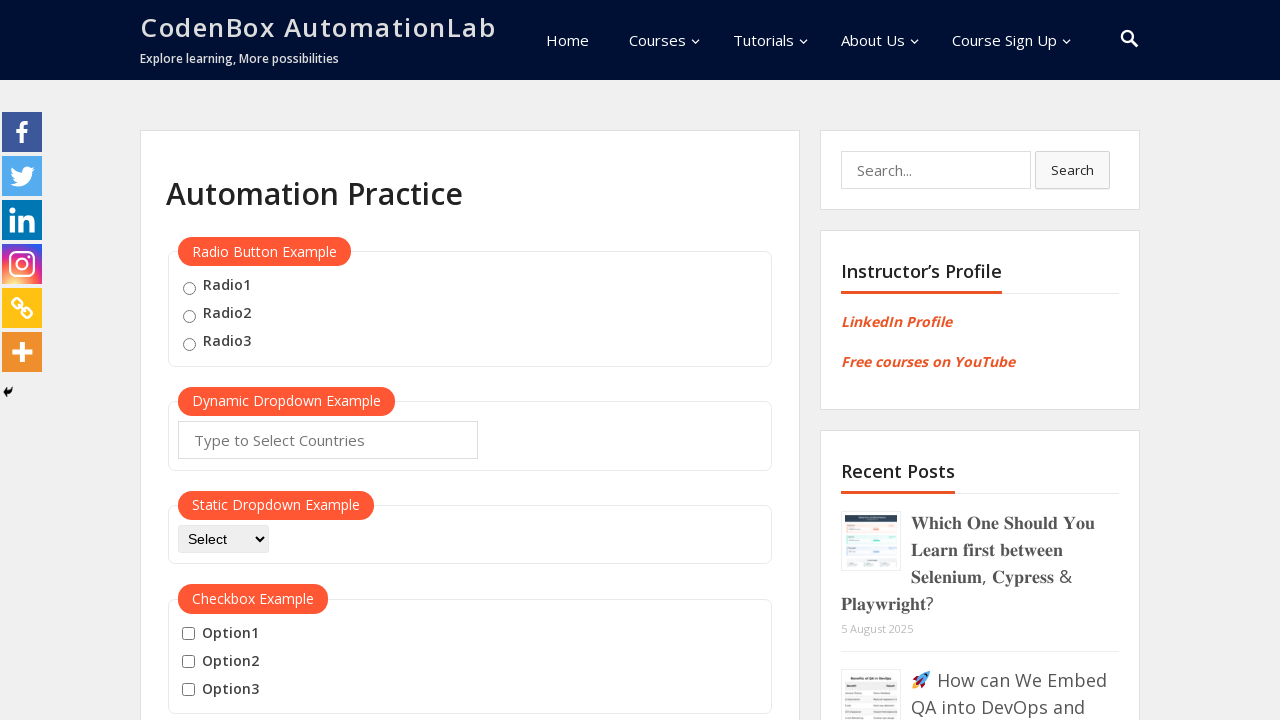

Clicked checkbox with value 'option2' at (188, 662) on input[type='checkbox'][value='option2']
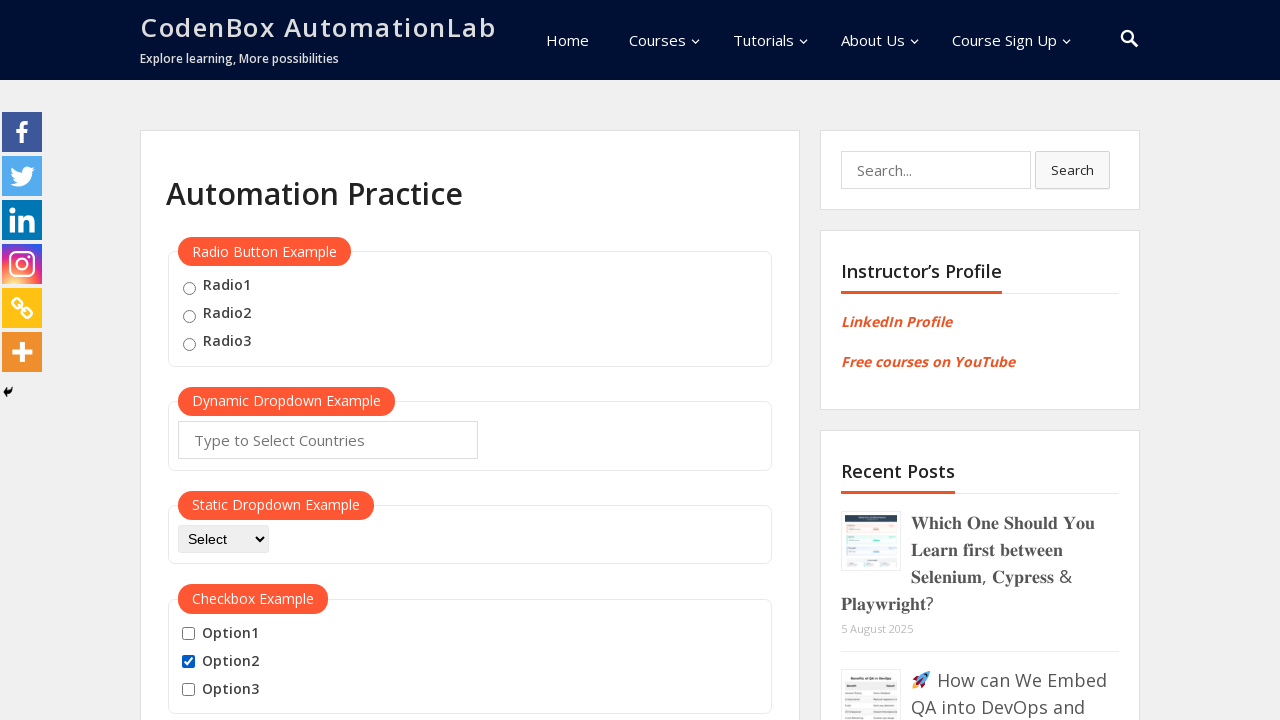

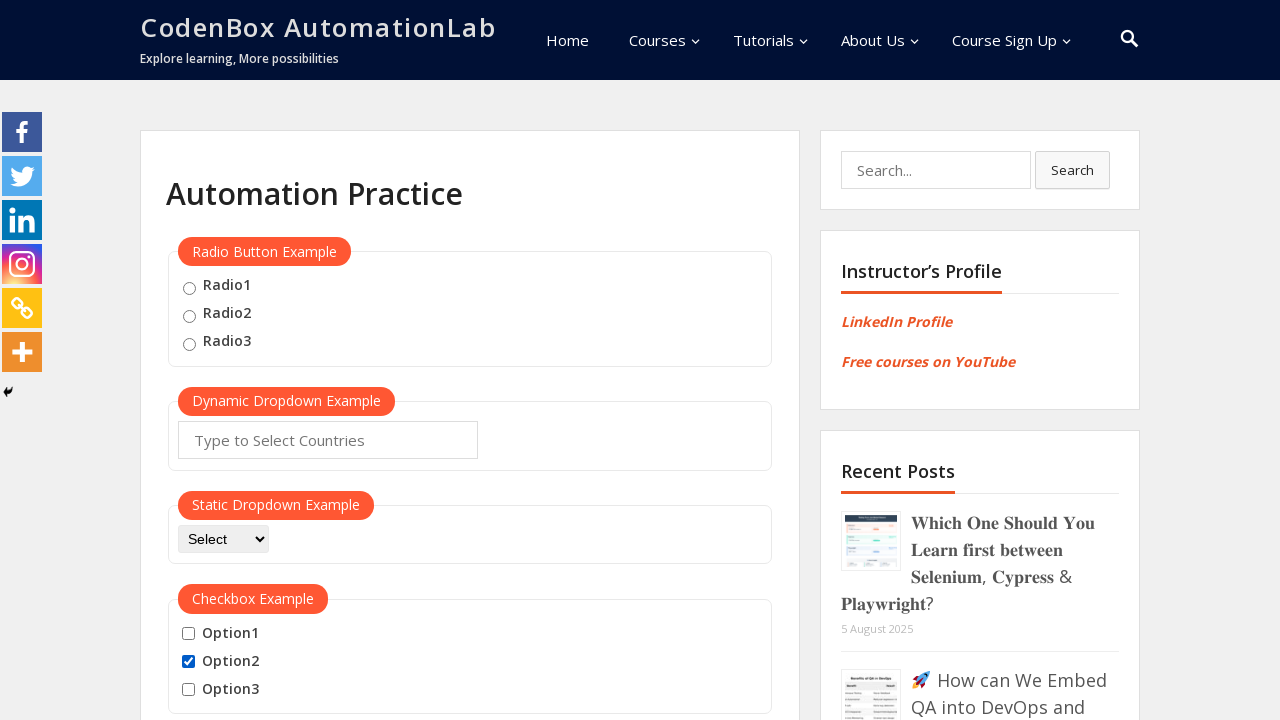